Tests textarea input by scrolling to the textarea element, clearing it, entering text, and verifying the input value

Starting URL: https://automationintesting.com/selenium/testpage/

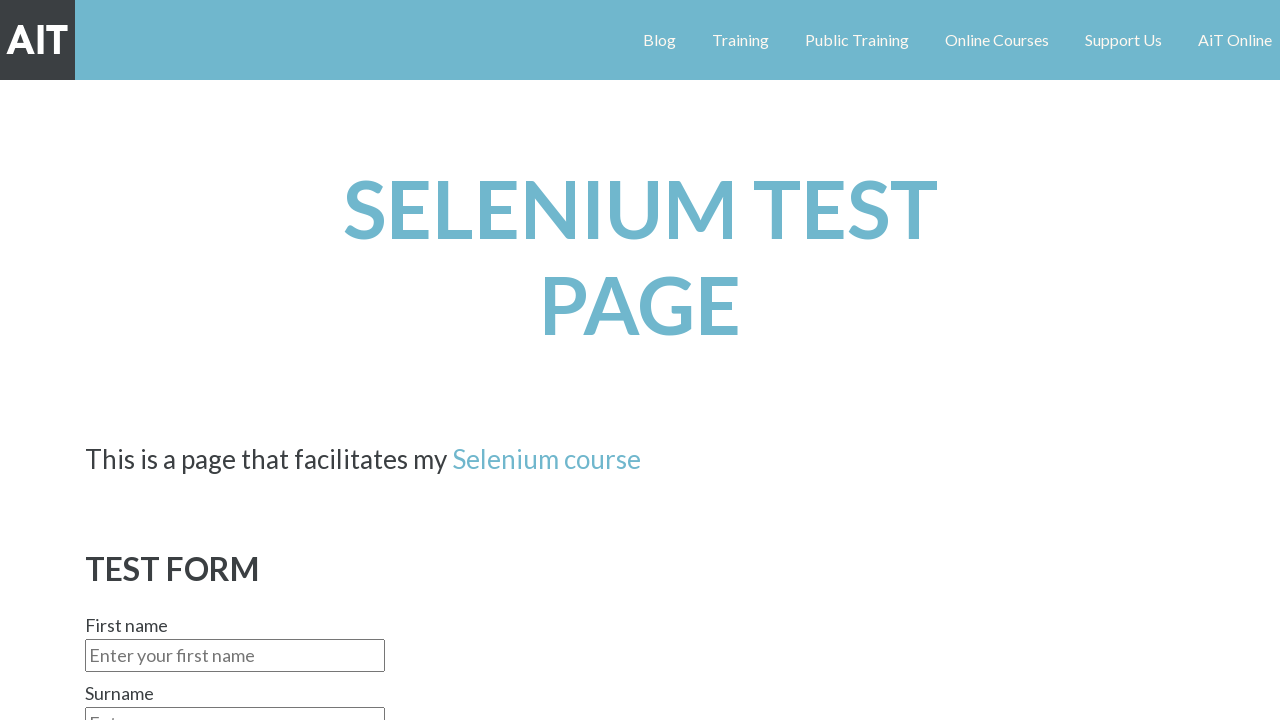

Scrolled to textarea element
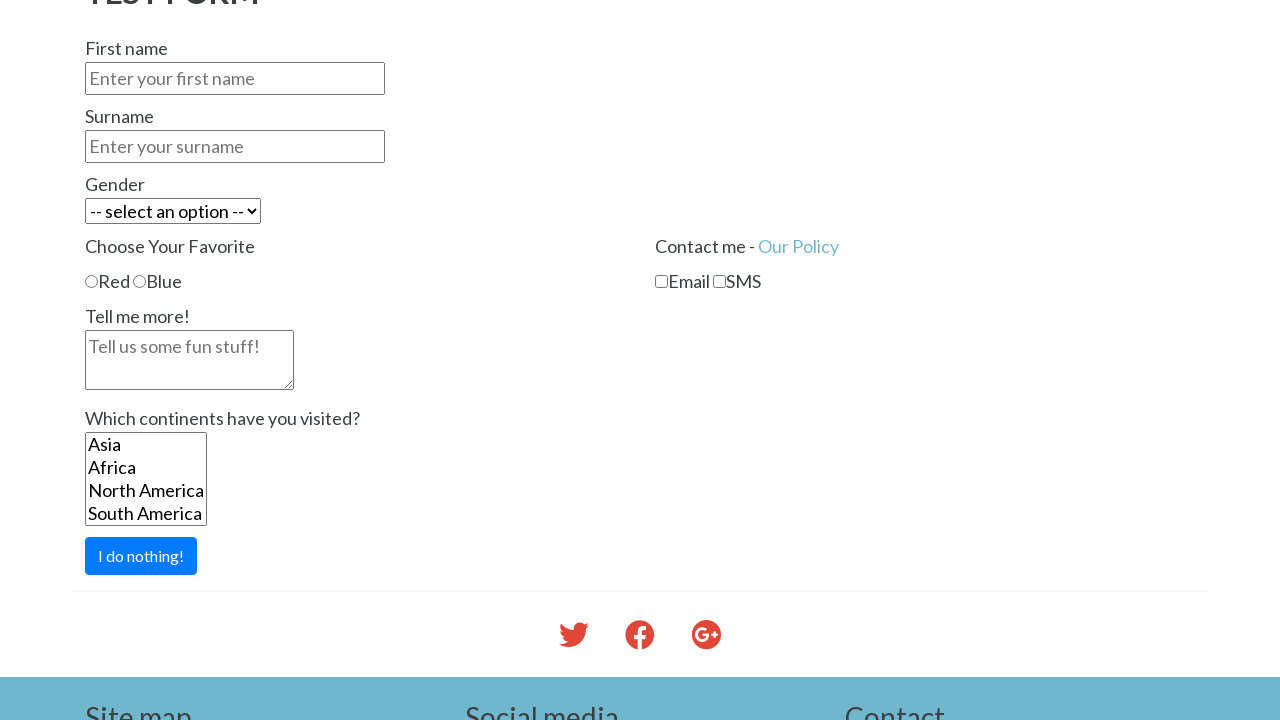

Clicked on textarea field at (190, 360) on textarea
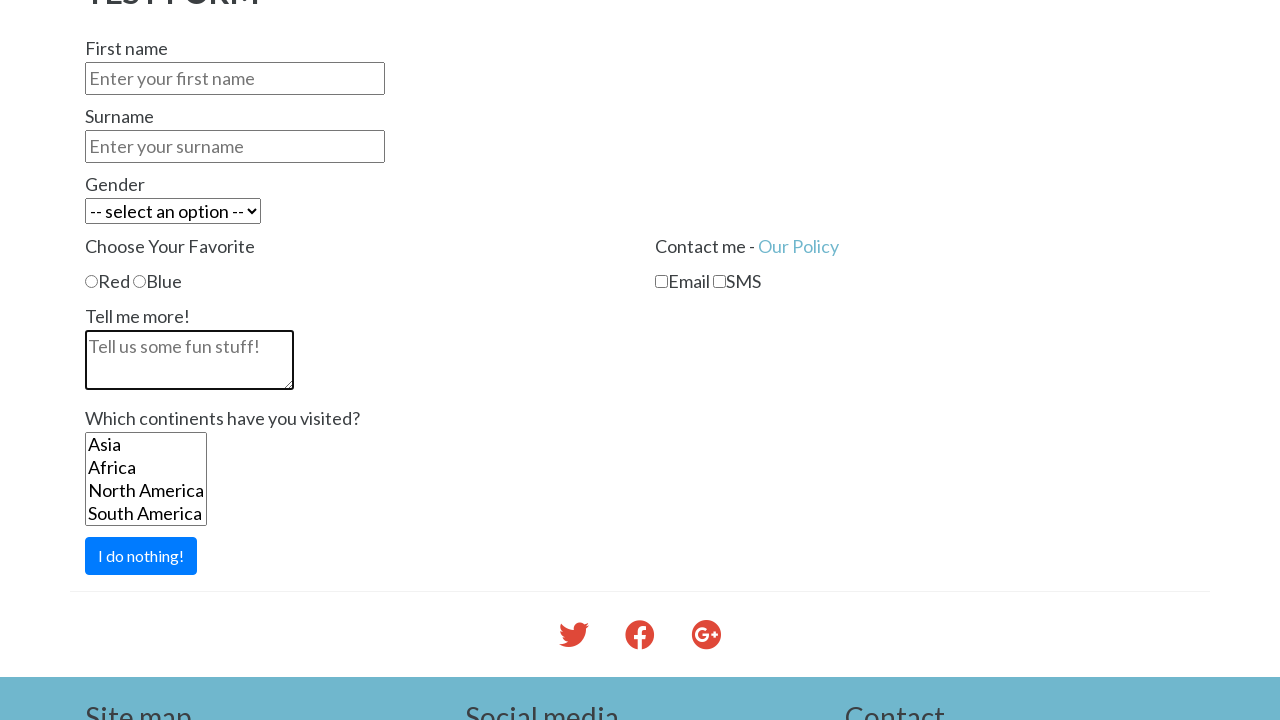

Cleared textarea content on textarea
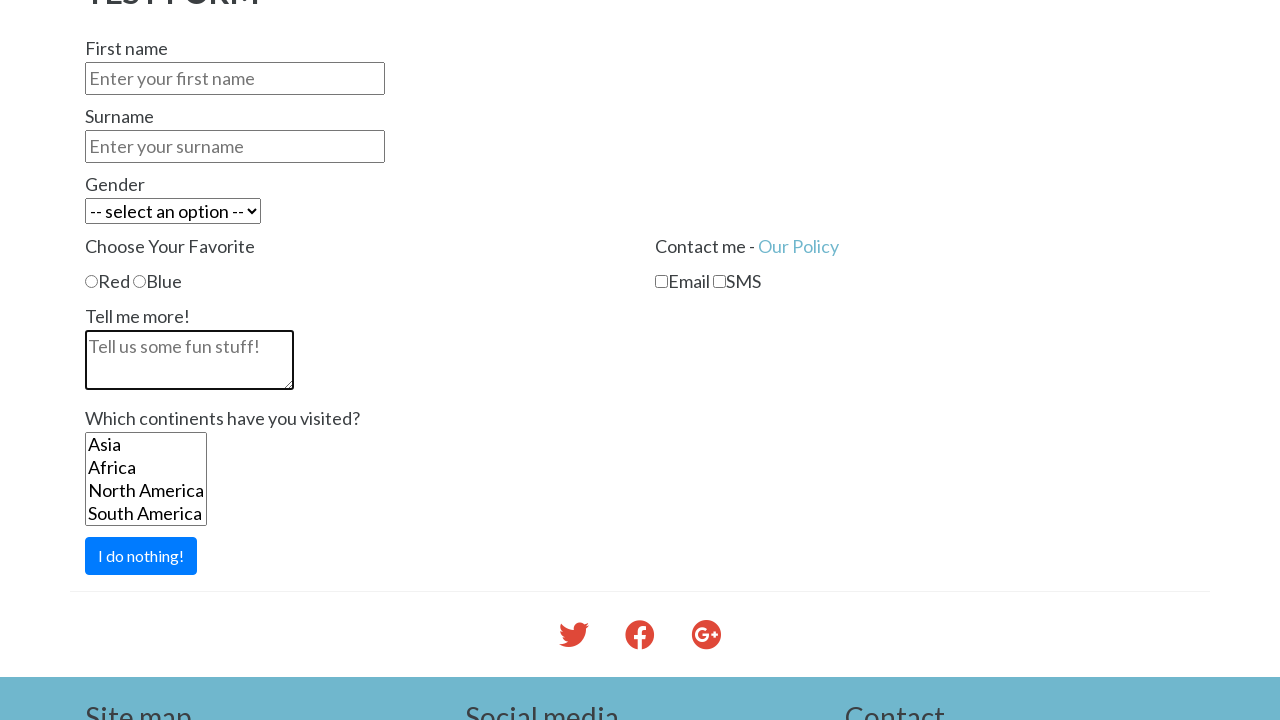

Entered text 'CHECKING TEXT AREA' into textarea on textarea
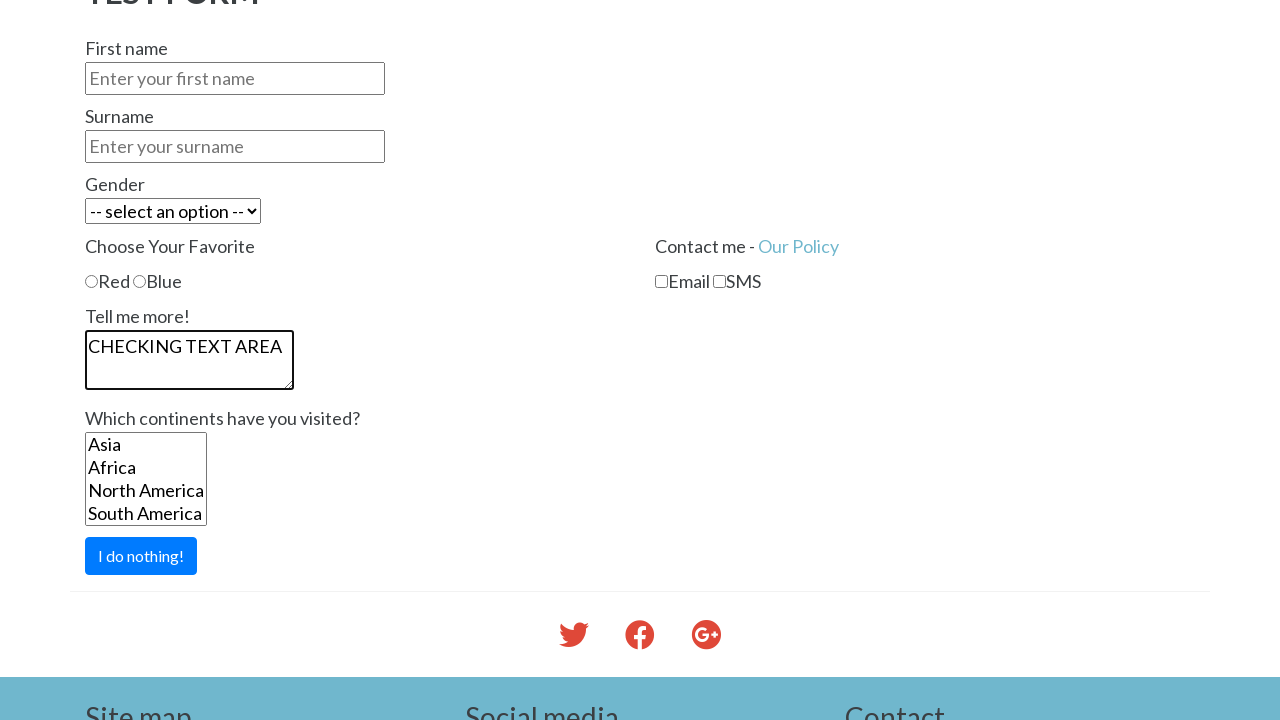

Verified textarea contains expected value 'CHECKING TEXT AREA'
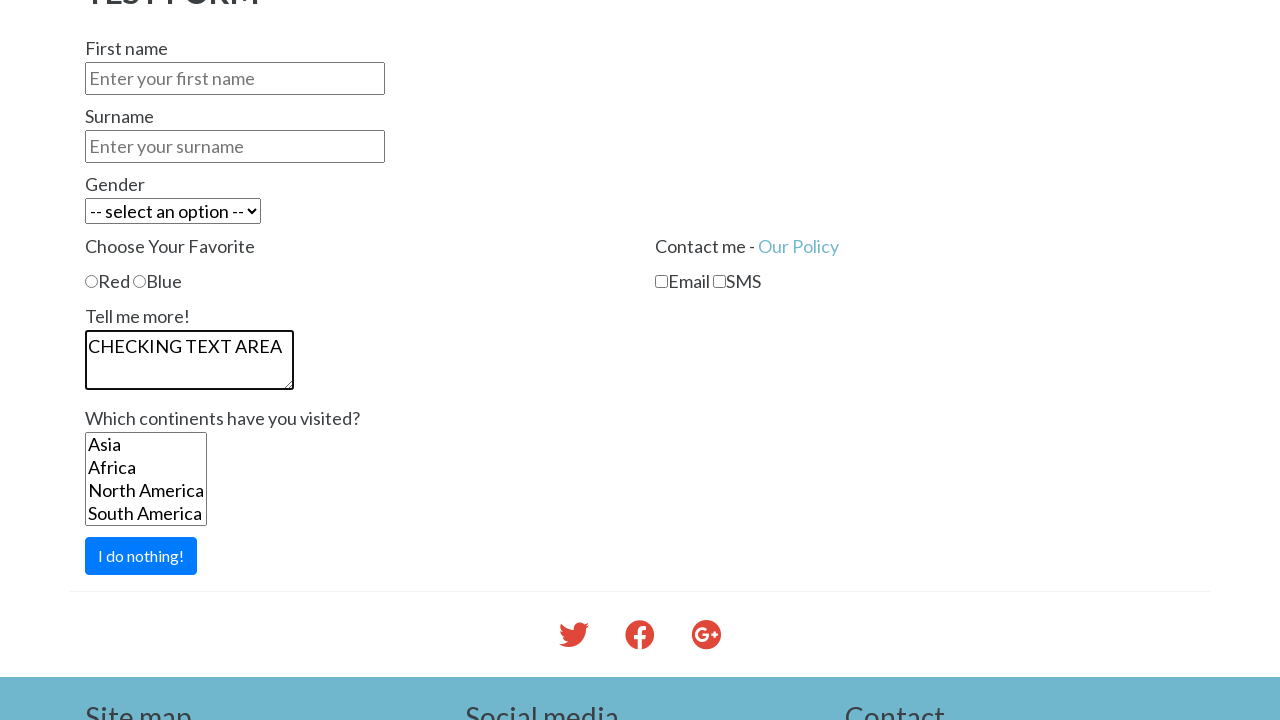

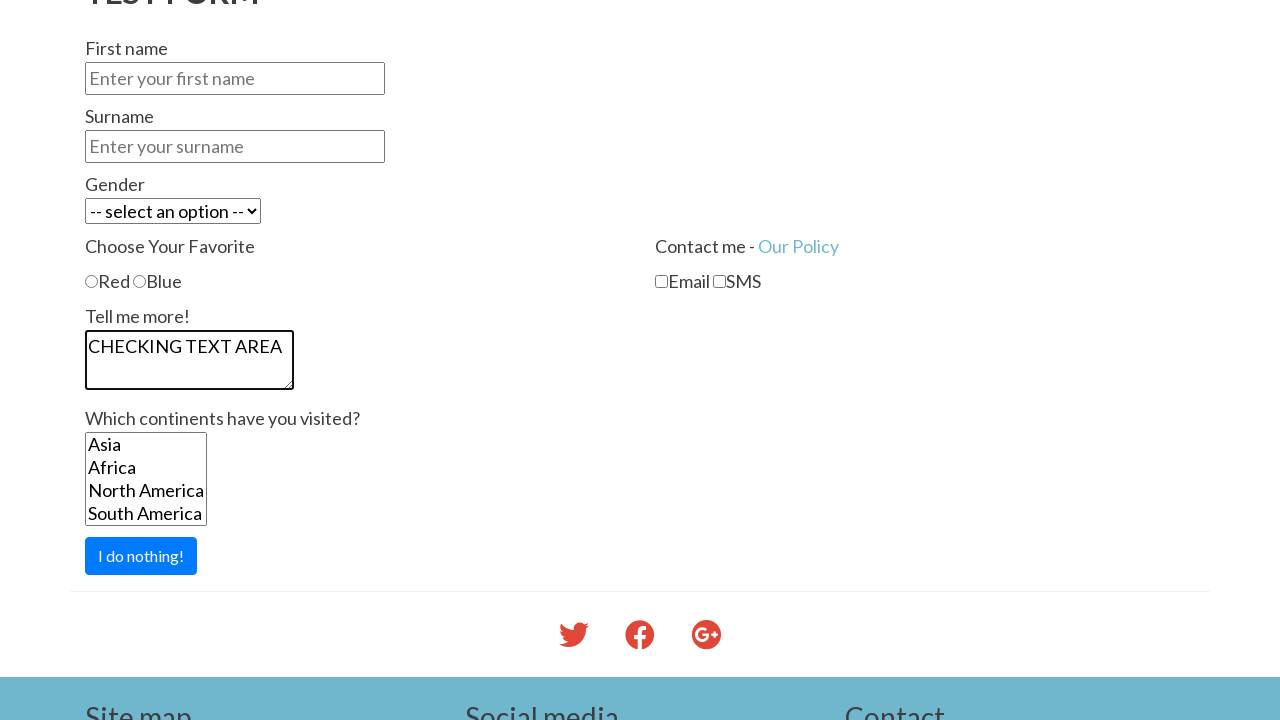